Tests file upload functionality on jQuery File Upload demo page by selecting and uploading a file

Starting URL: https://blueimp.github.io/jQuery-File-Upload/

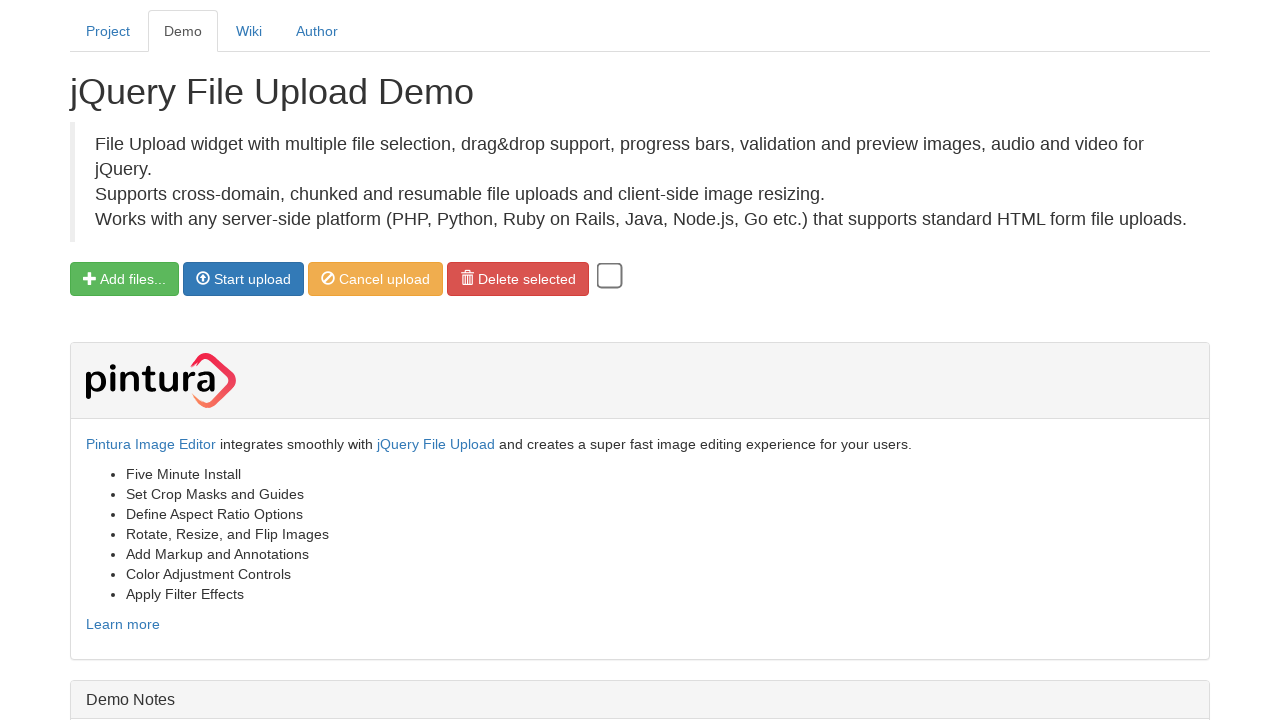

Upload button became visible
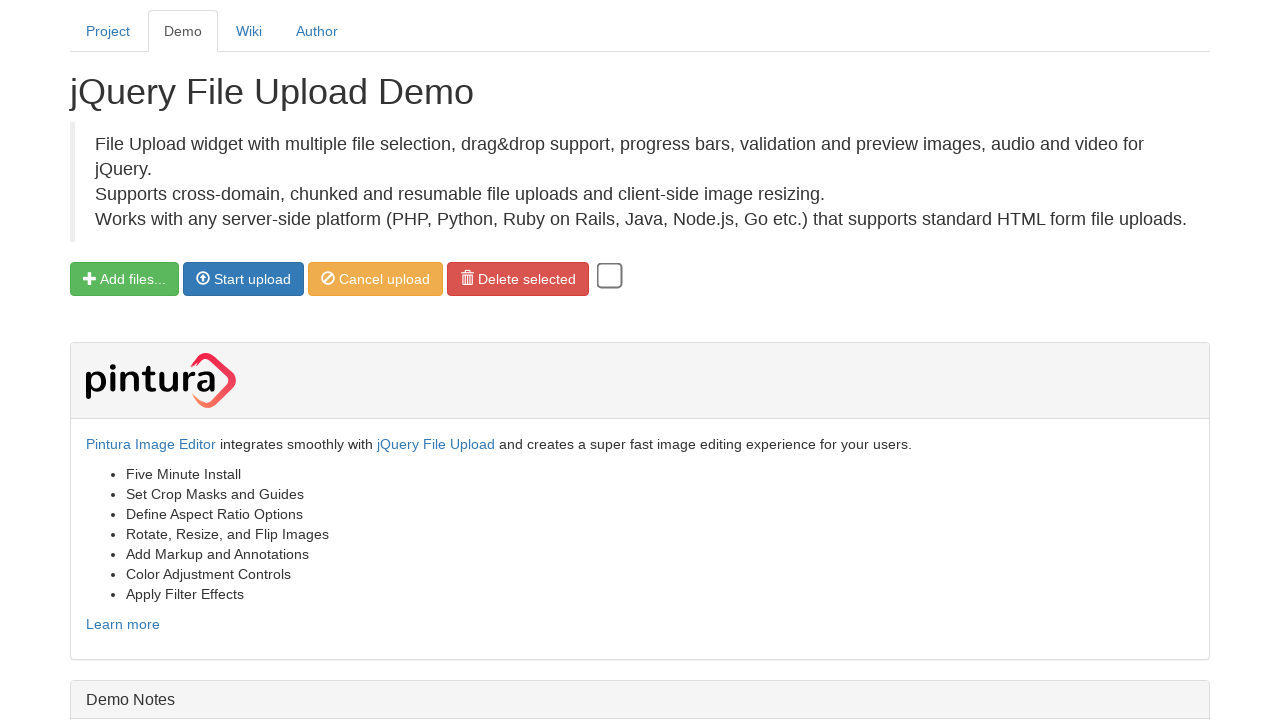

Selected test file for upload
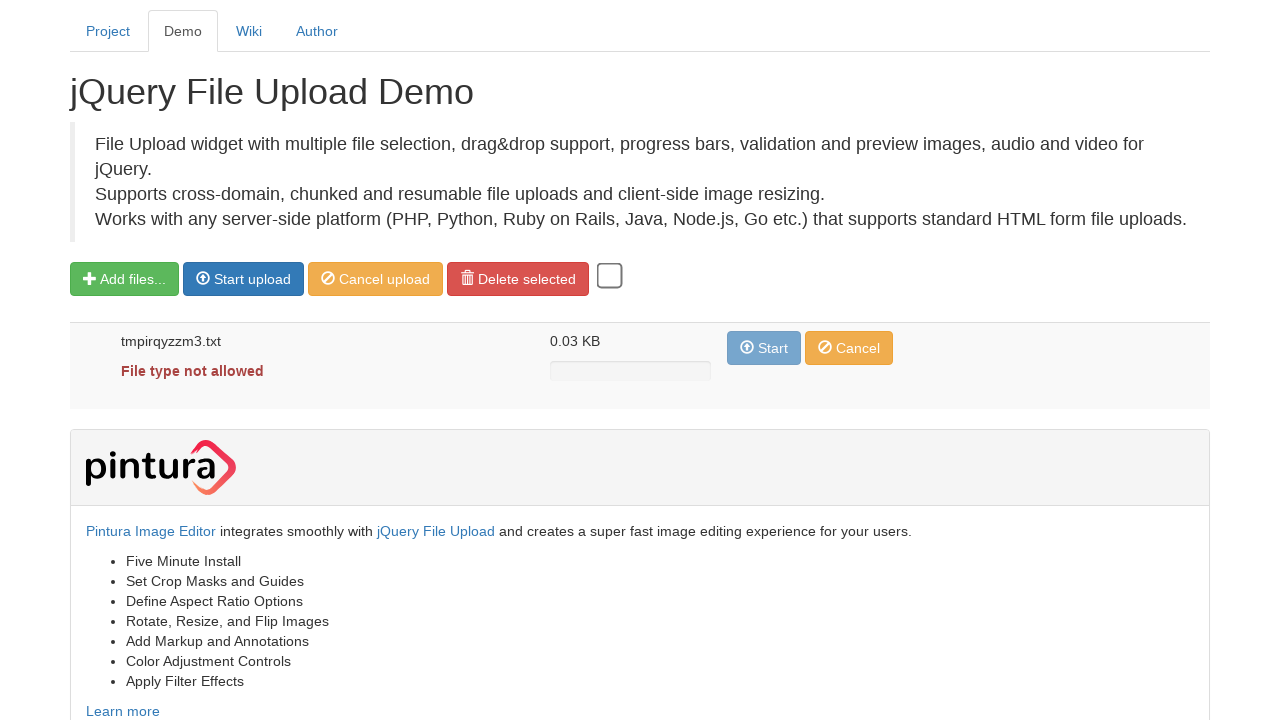

File appeared in upload queue
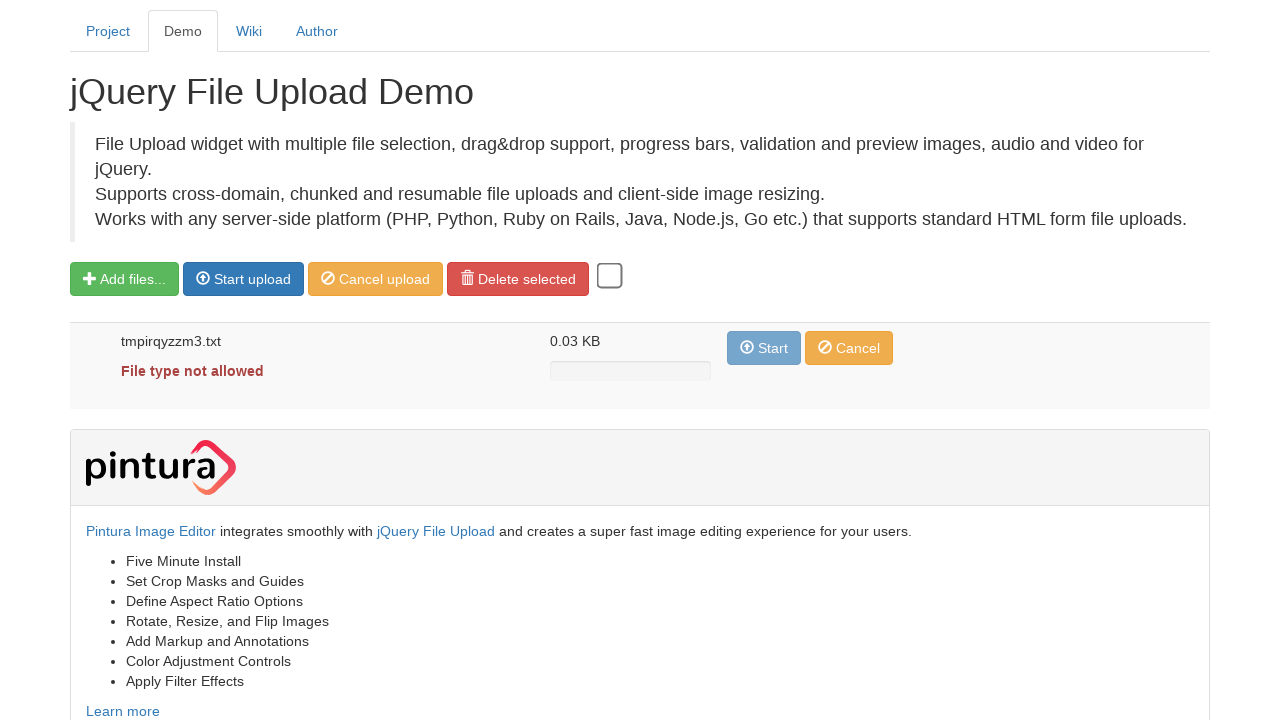

Cleaned up temporary test file
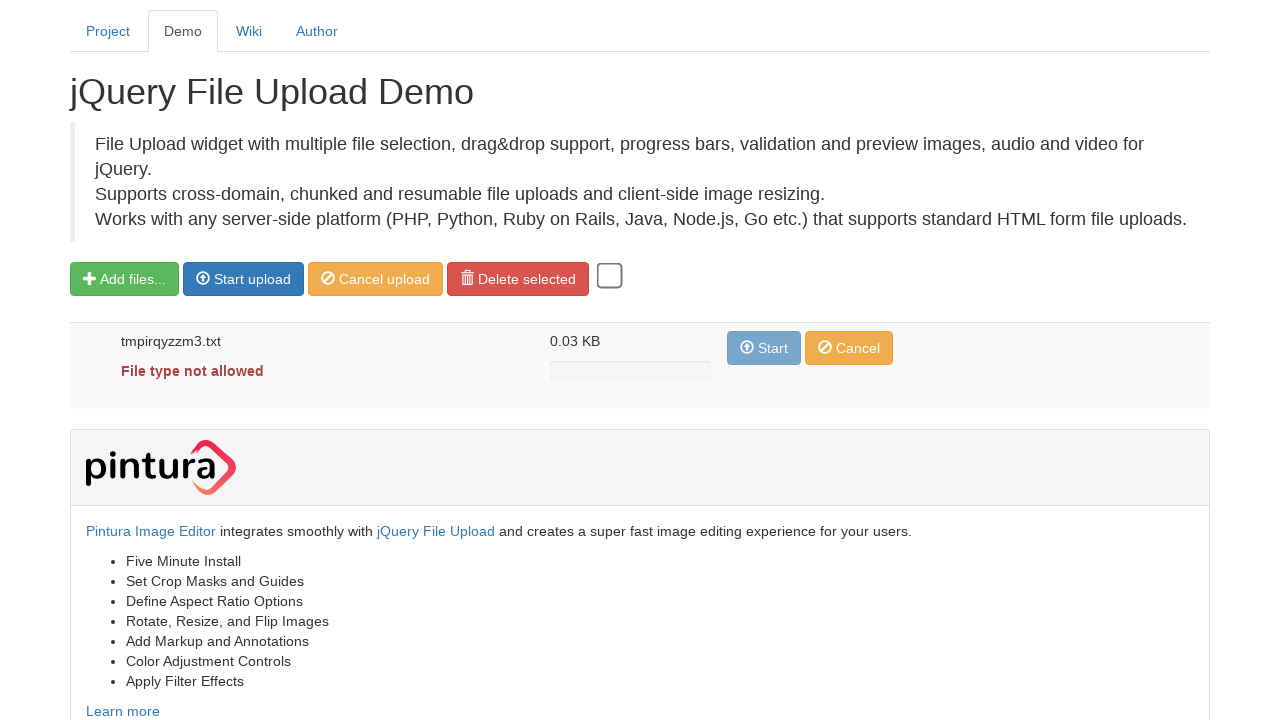

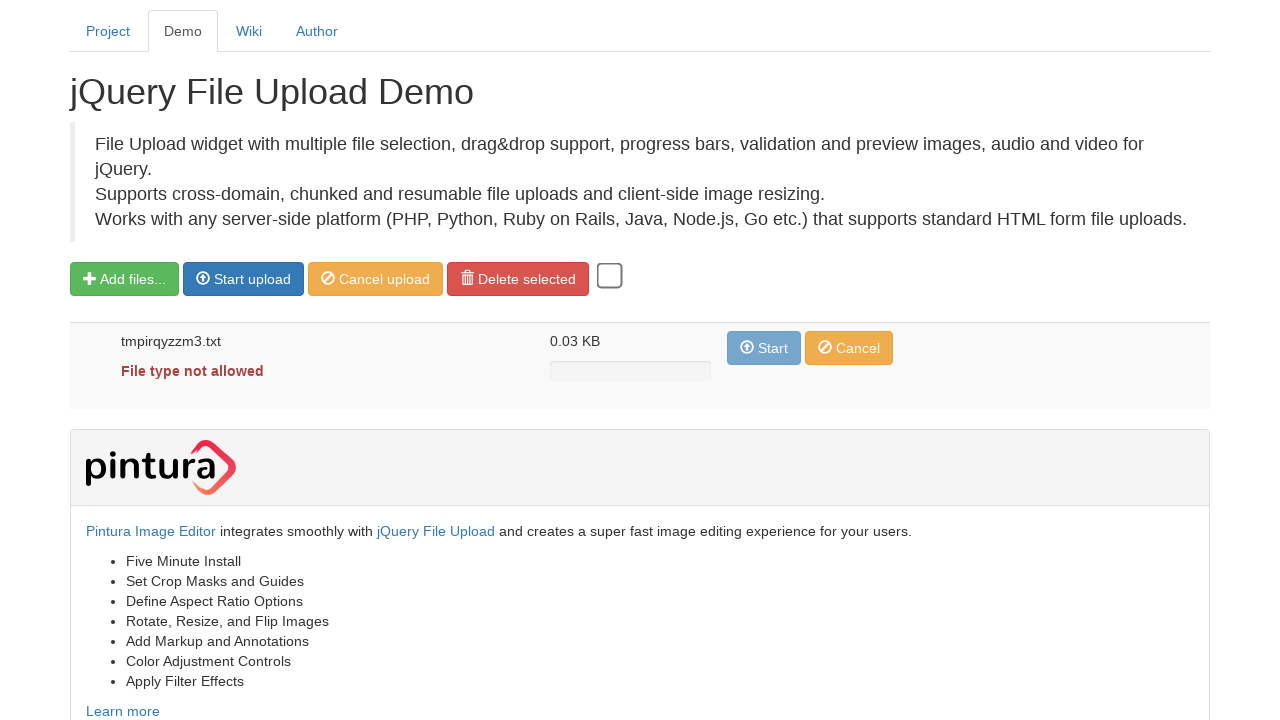